Tests JavaScript alert handling by entering a name, triggering an alert and accepting it, then triggering a confirm dialog and dismissing it

Starting URL: https://rahulshettyacademy.com/AutomationPractice/

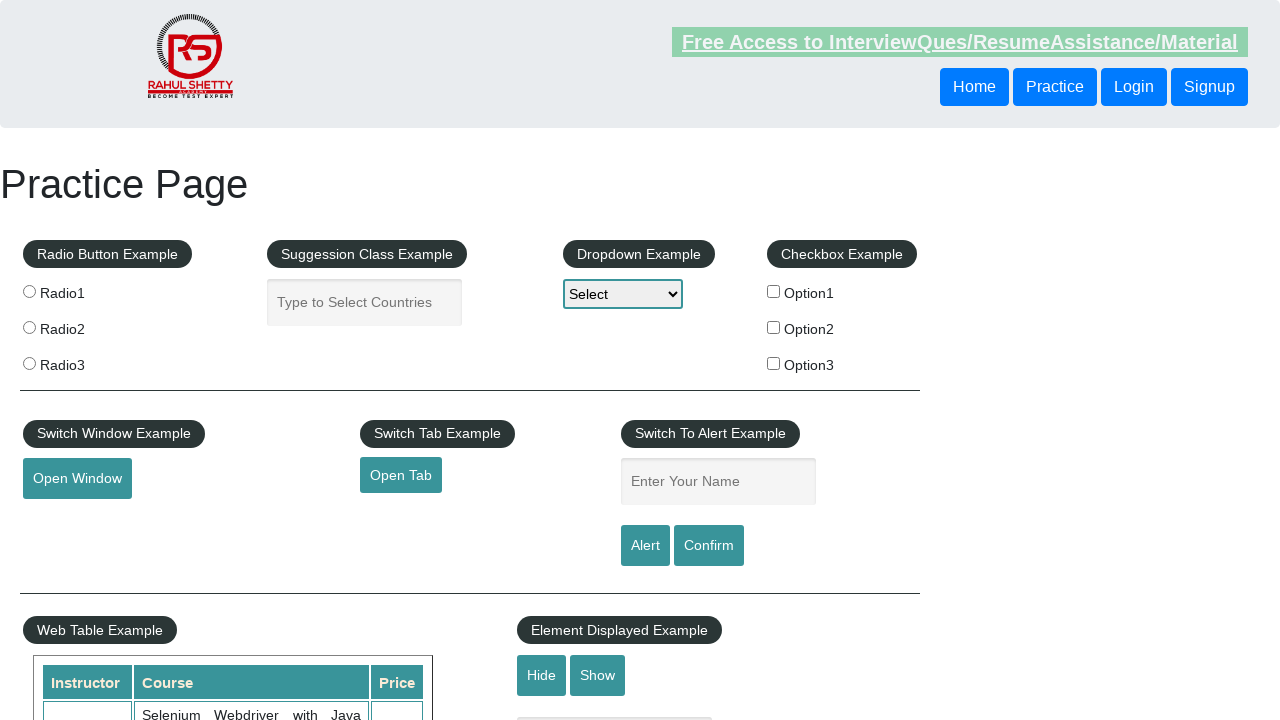

Filled name field with 'Marcus' on #name
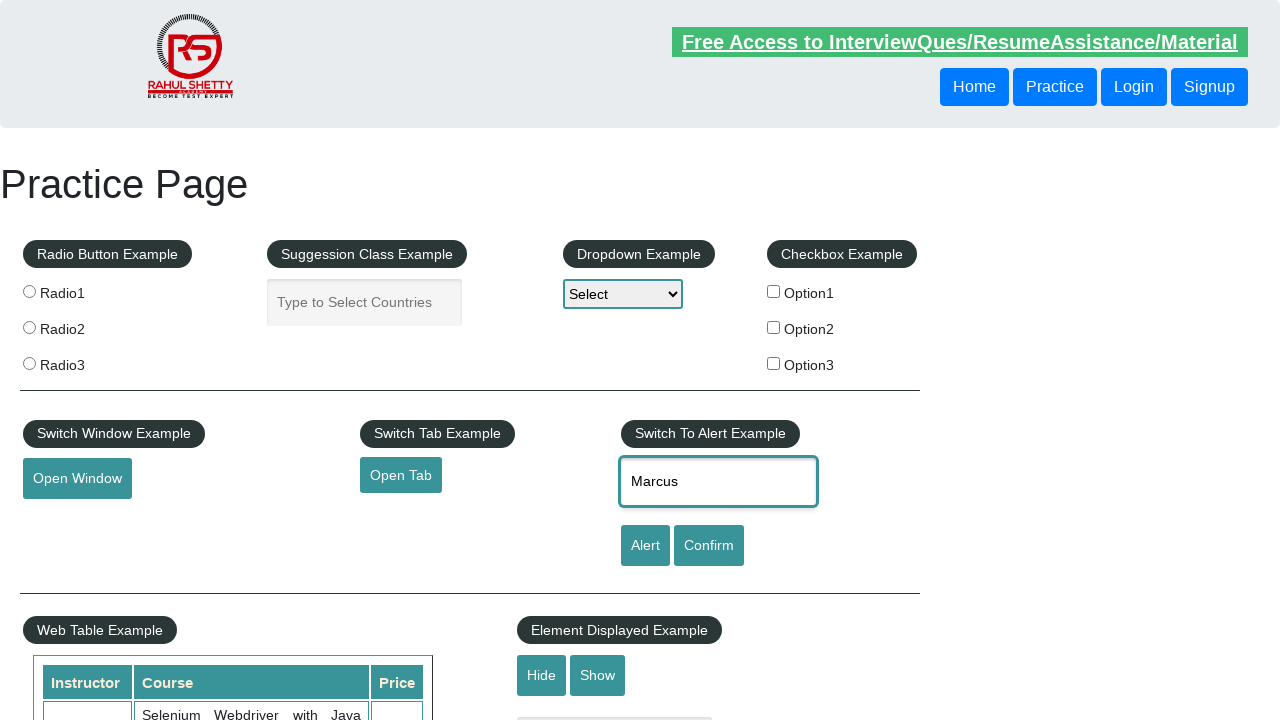

Clicked alert button to trigger JavaScript alert at (645, 546) on #alertbtn
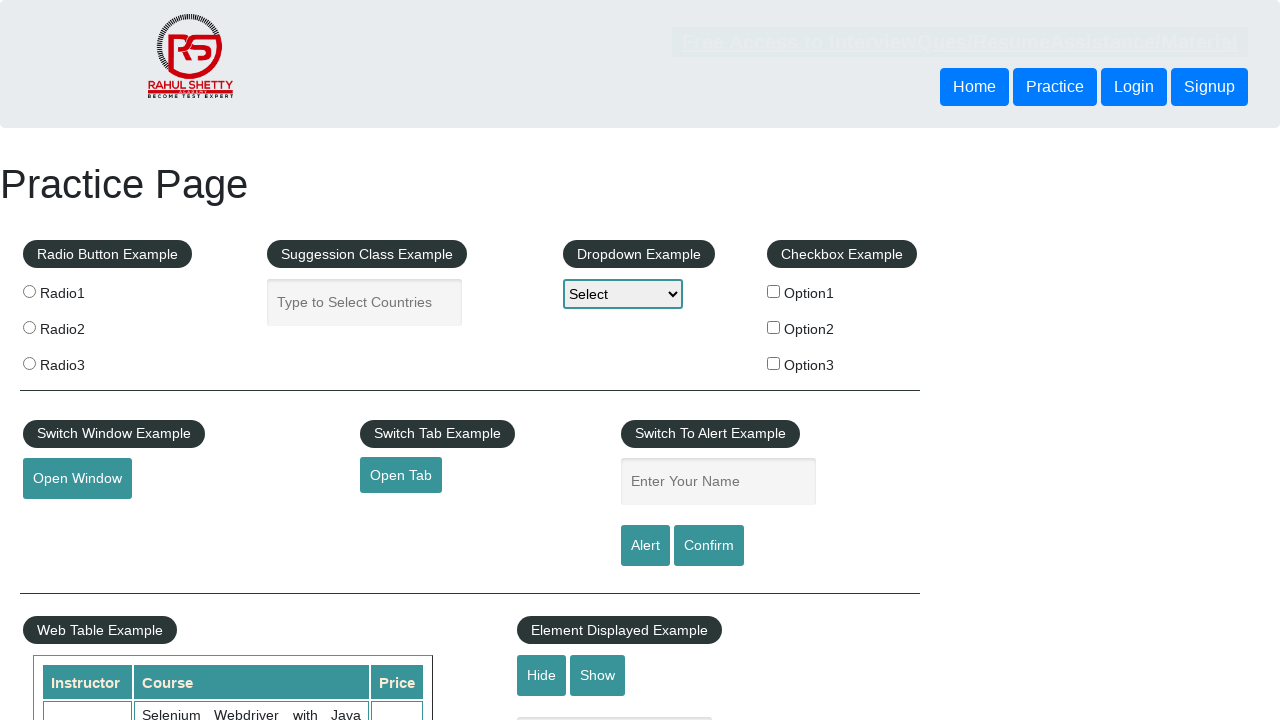

Set up dialog handler to accept alerts
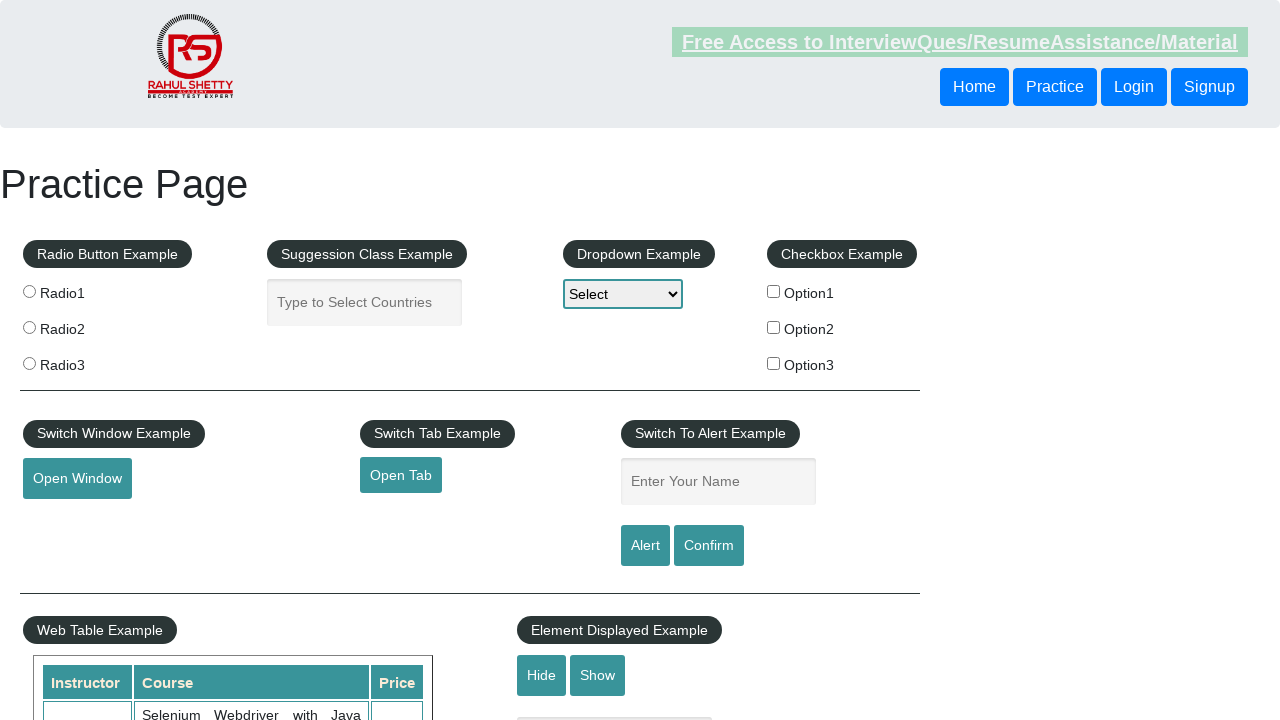

Clicked confirm button to trigger confirm dialog at (709, 546) on #confirmbtn
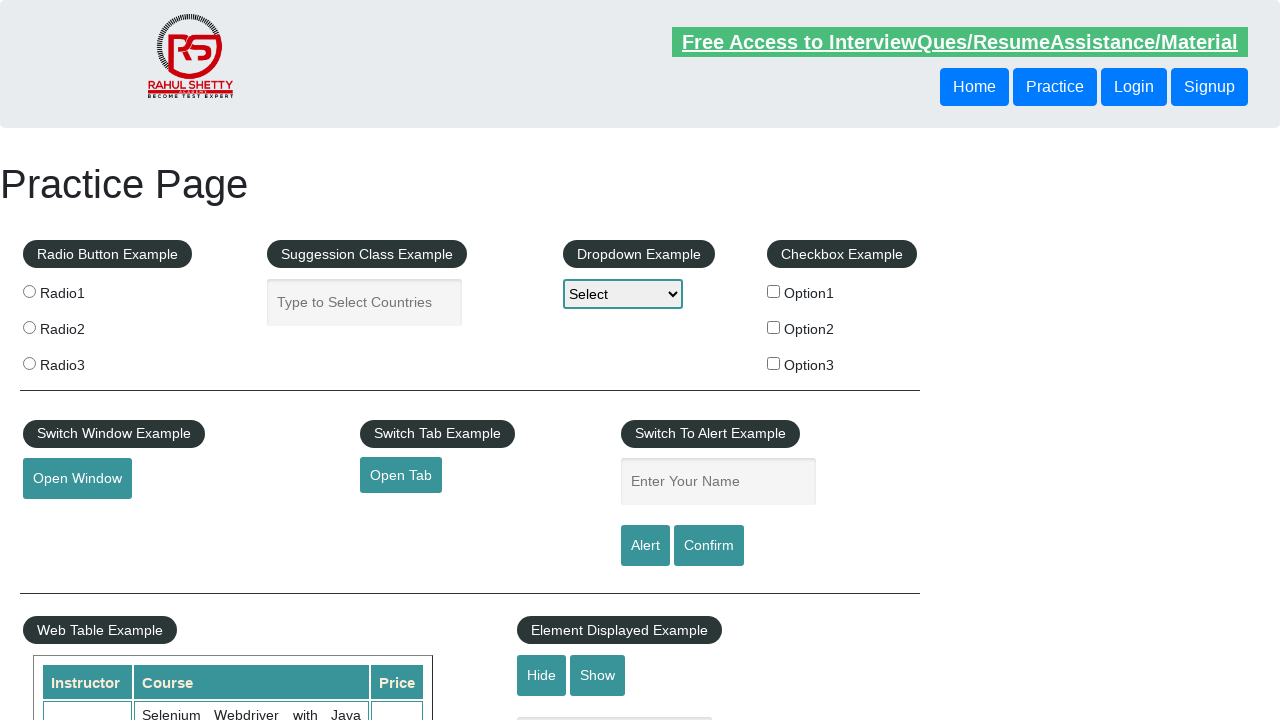

Set up dialog handler to dismiss confirm dialog
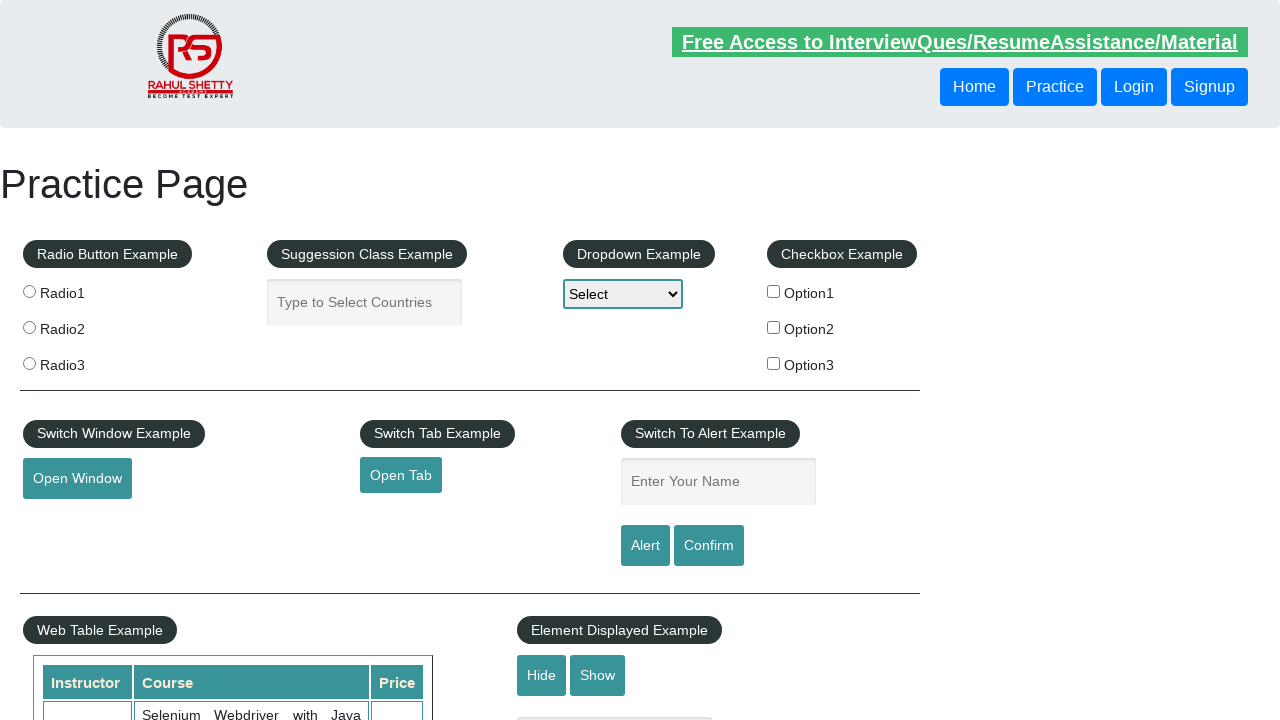

Clicked confirm button again to trigger and dismiss confirm dialog at (709, 546) on #confirmbtn
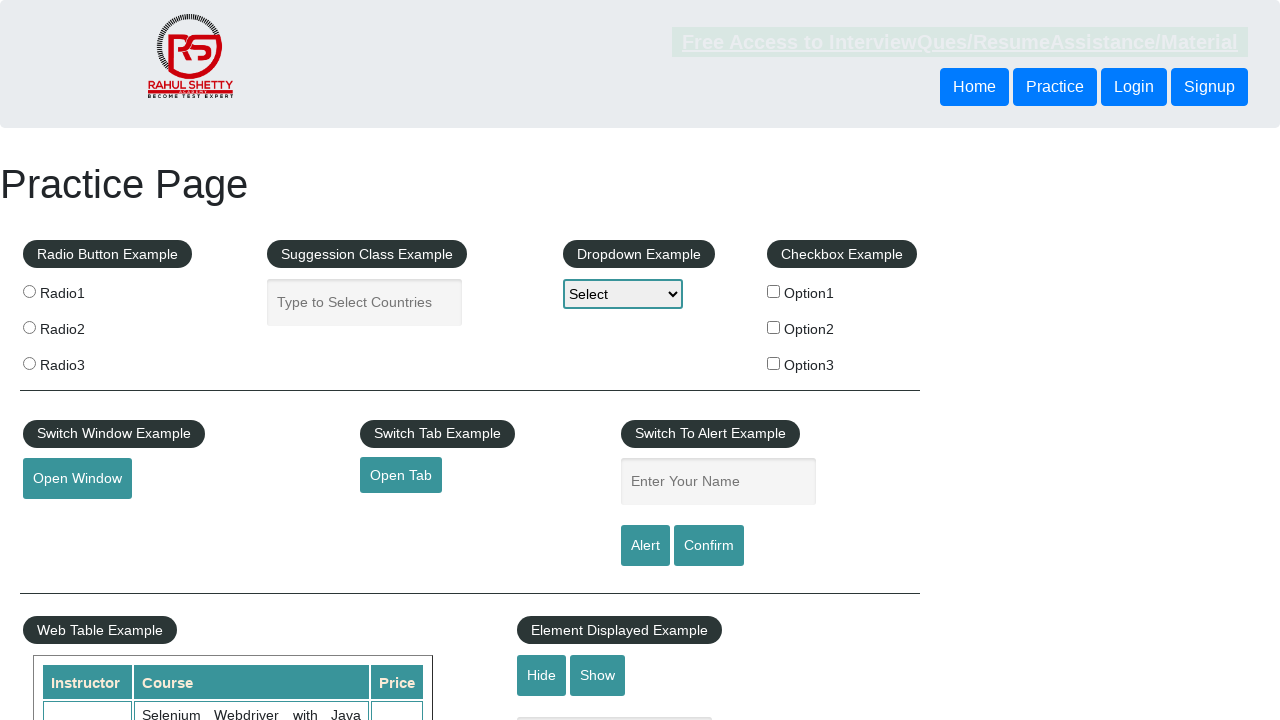

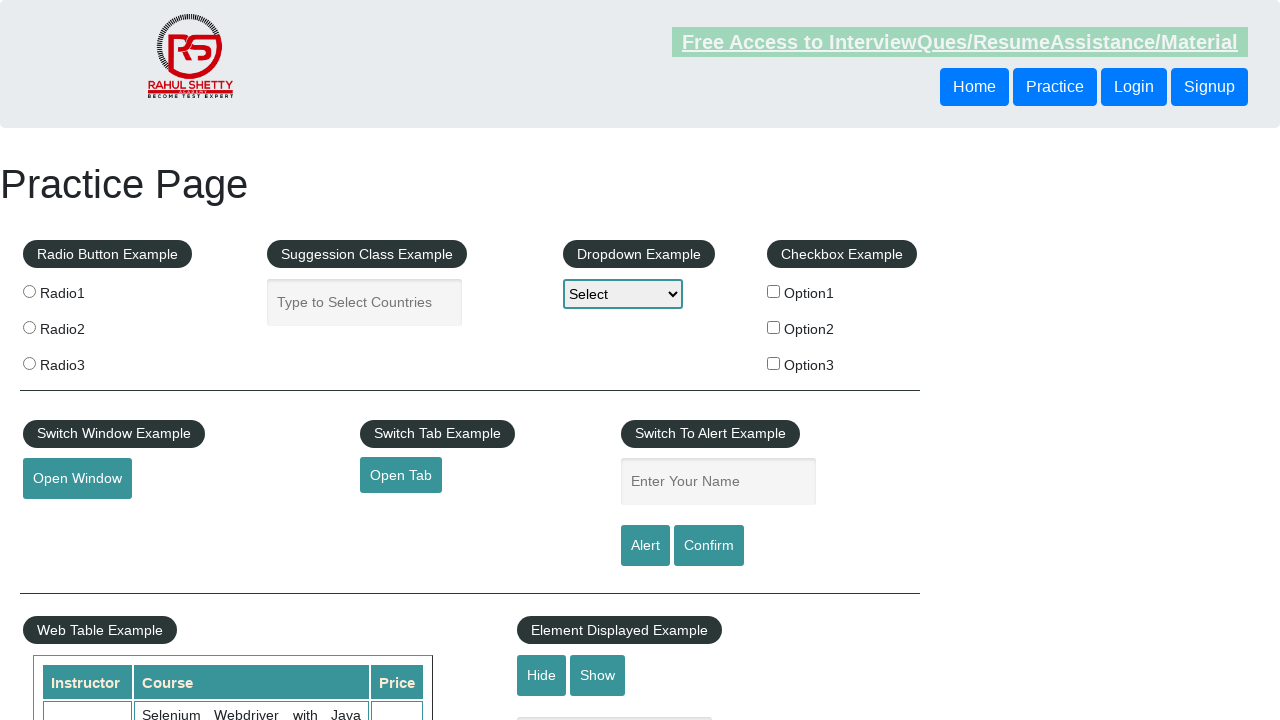